Searches for a GitHub repository and verifies that a specific issue exists in the issues tab

Starting URL: https://github.com/

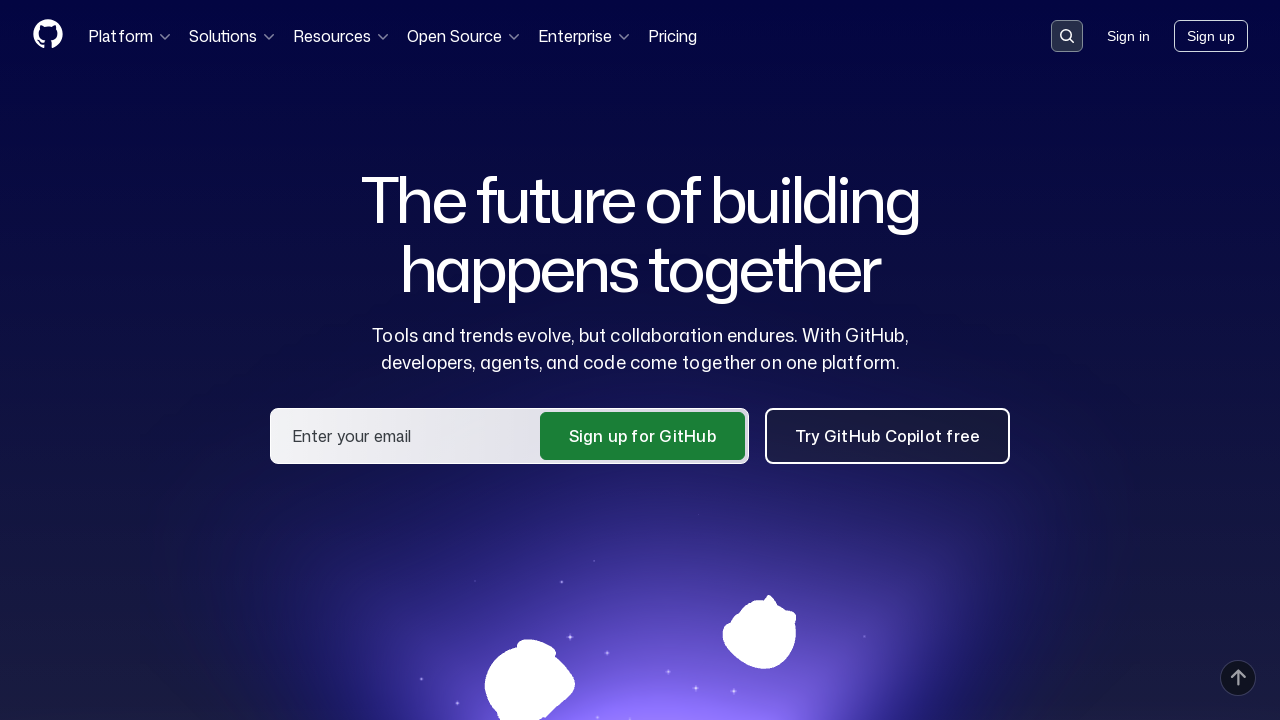

Clicked on search input container at (1067, 36) on .search-input-container
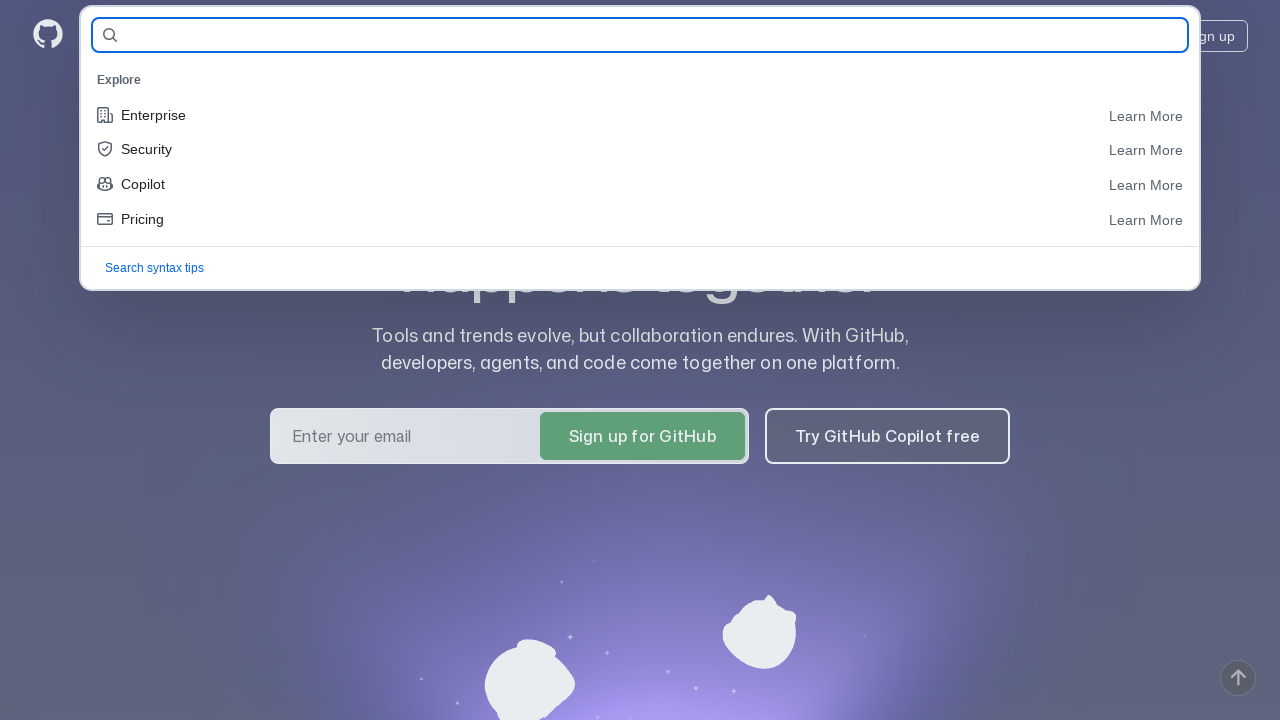

Entered repository name 'Dmitrii911/lesson-9-qa-guru-36' in search field on #query-builder-test
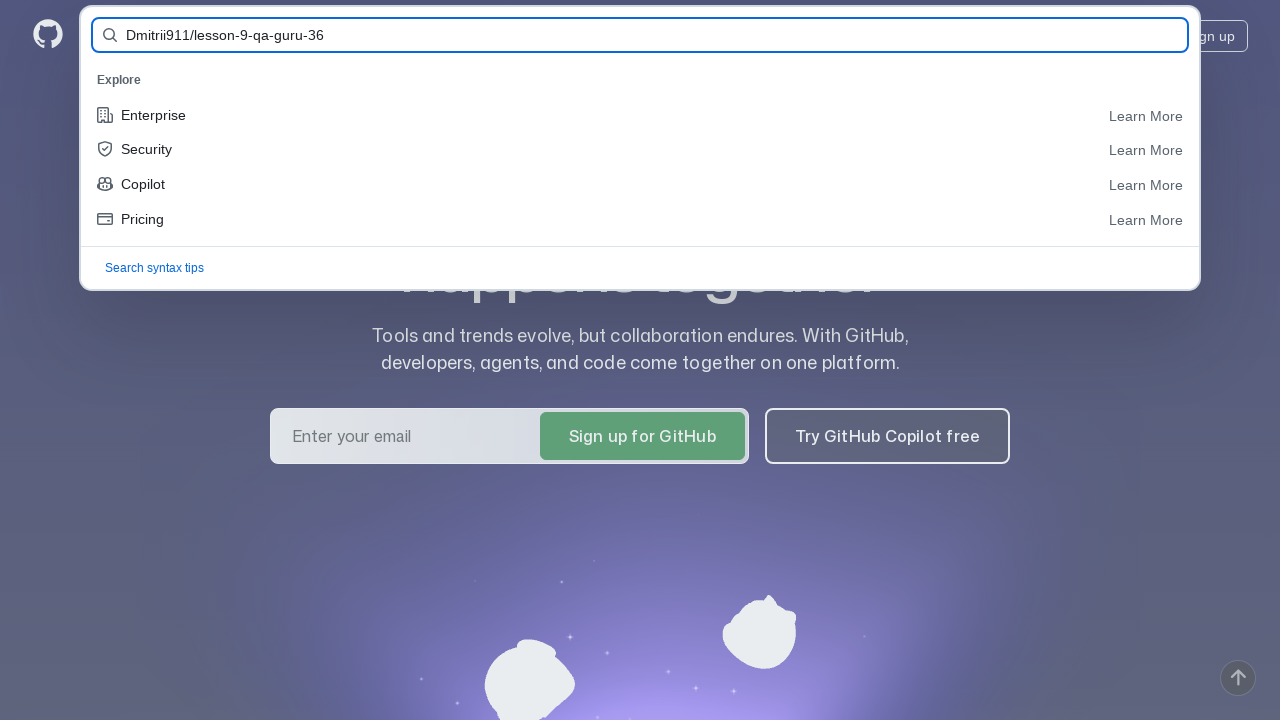

Pressed Enter to submit search form on #query-builder-test
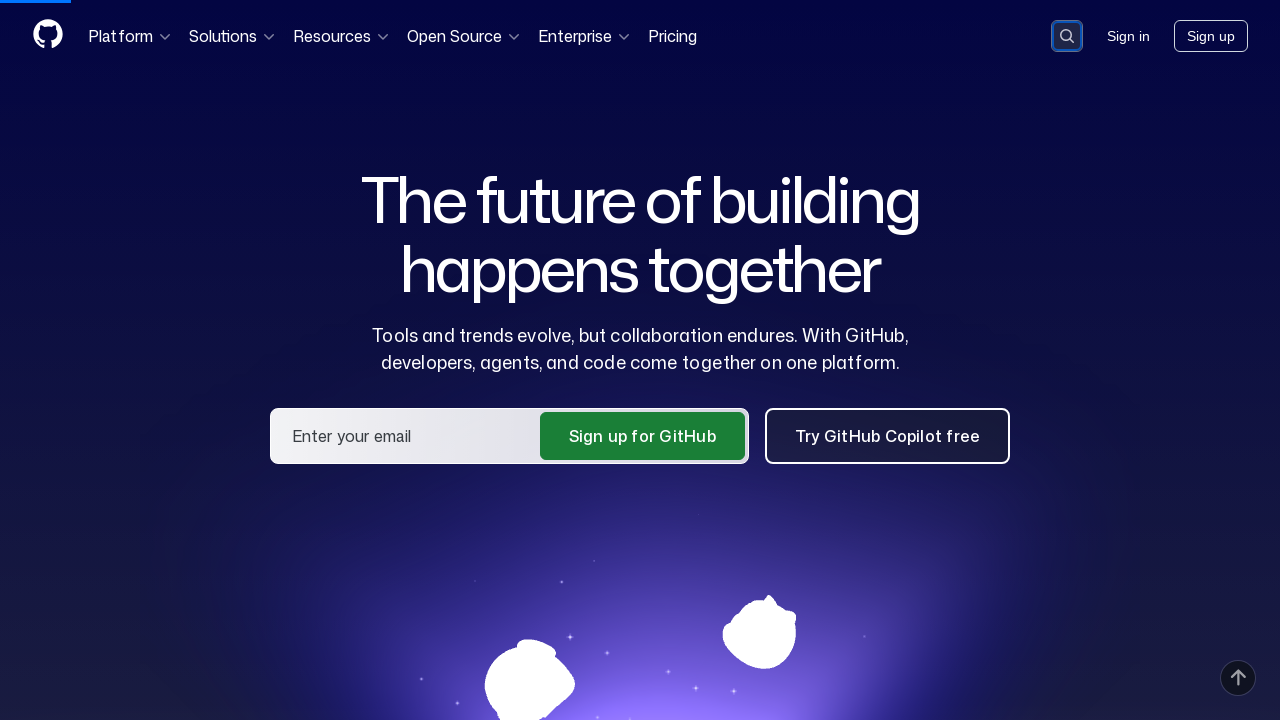

Clicked on repository link for Dmitrii911/lesson-9-qa-guru-36 at (484, 161) on a[href='/Dmitrii911/lesson-9-qa-guru-36']
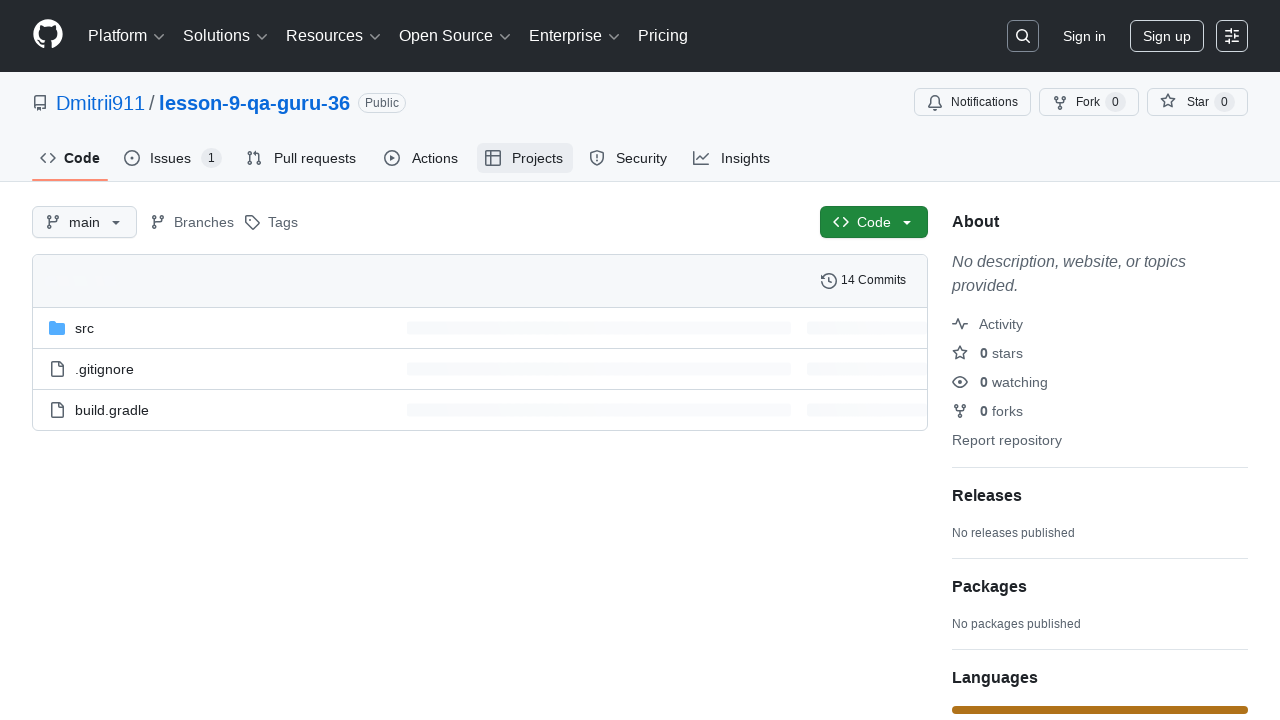

Clicked on Issues tab at (173, 158) on #issues-tab
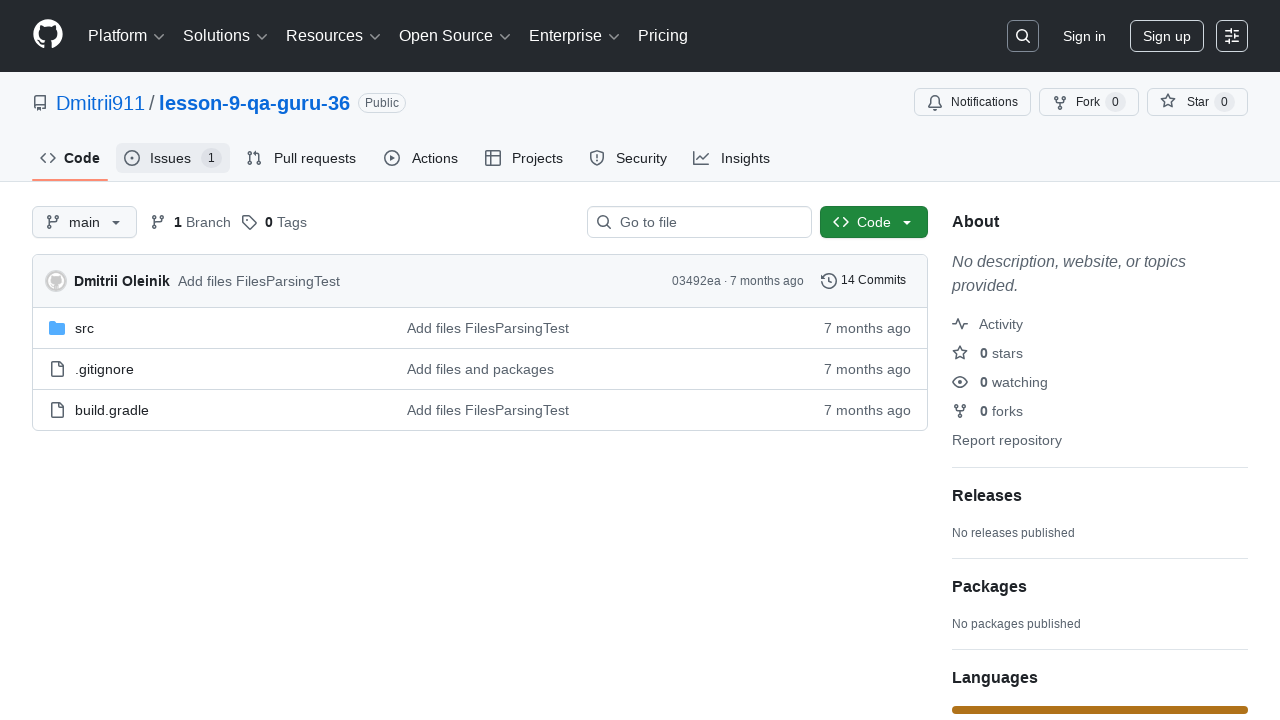

Verified issue #1 exists in the Issues tab
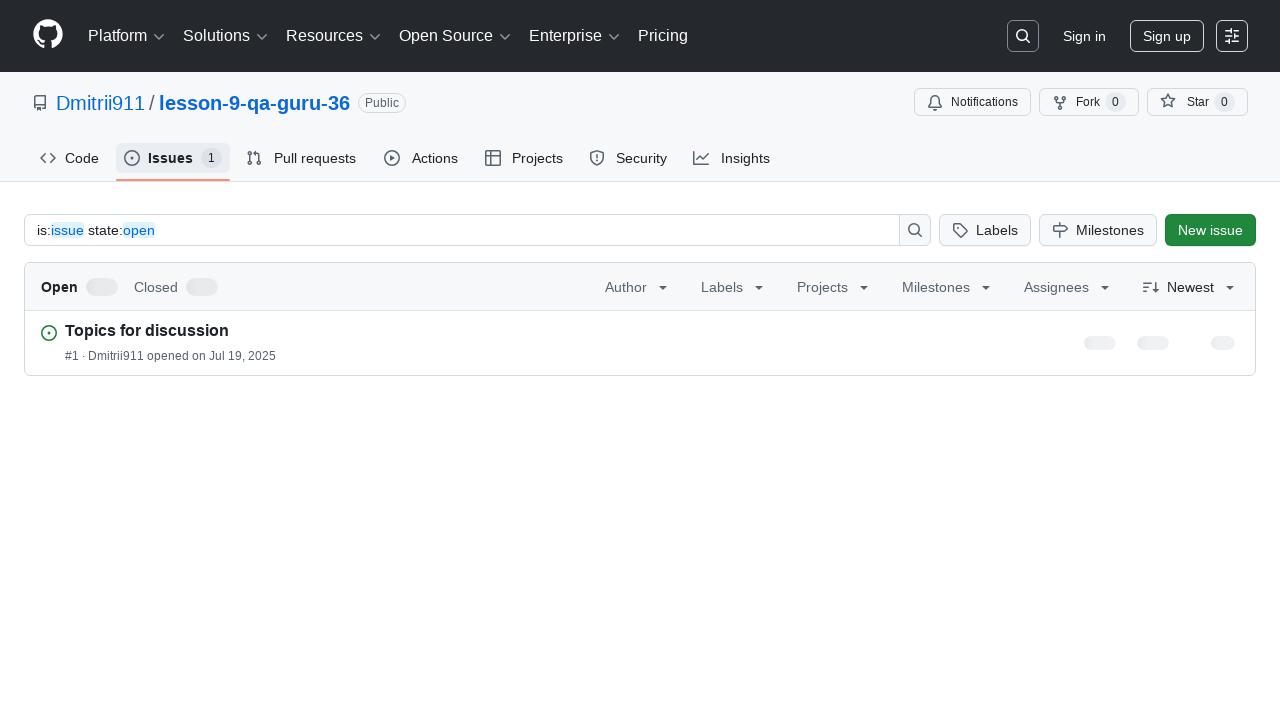

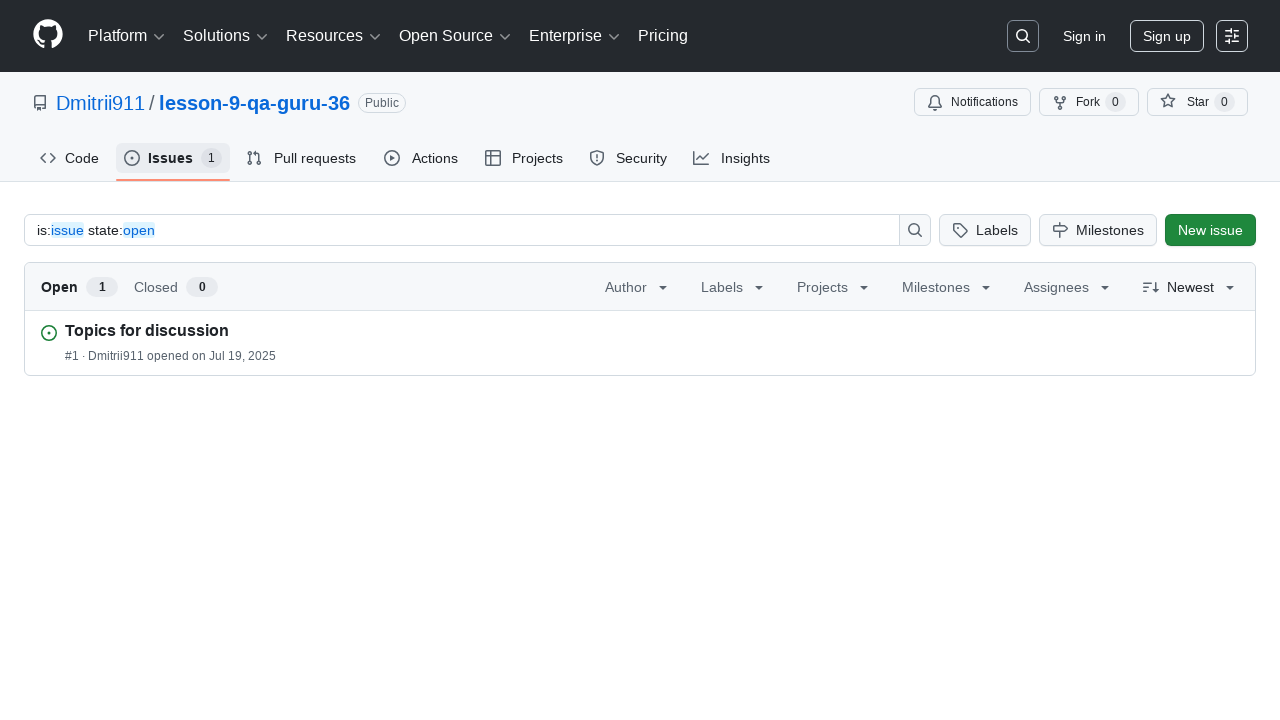